Tests JavaScript prompt alert handling by navigating to the JavaScript Alerts page, triggering a prompt alert, entering text into it, accepting it, and verifying the result message displays correctly.

Starting URL: https://the-internet.herokuapp.com/

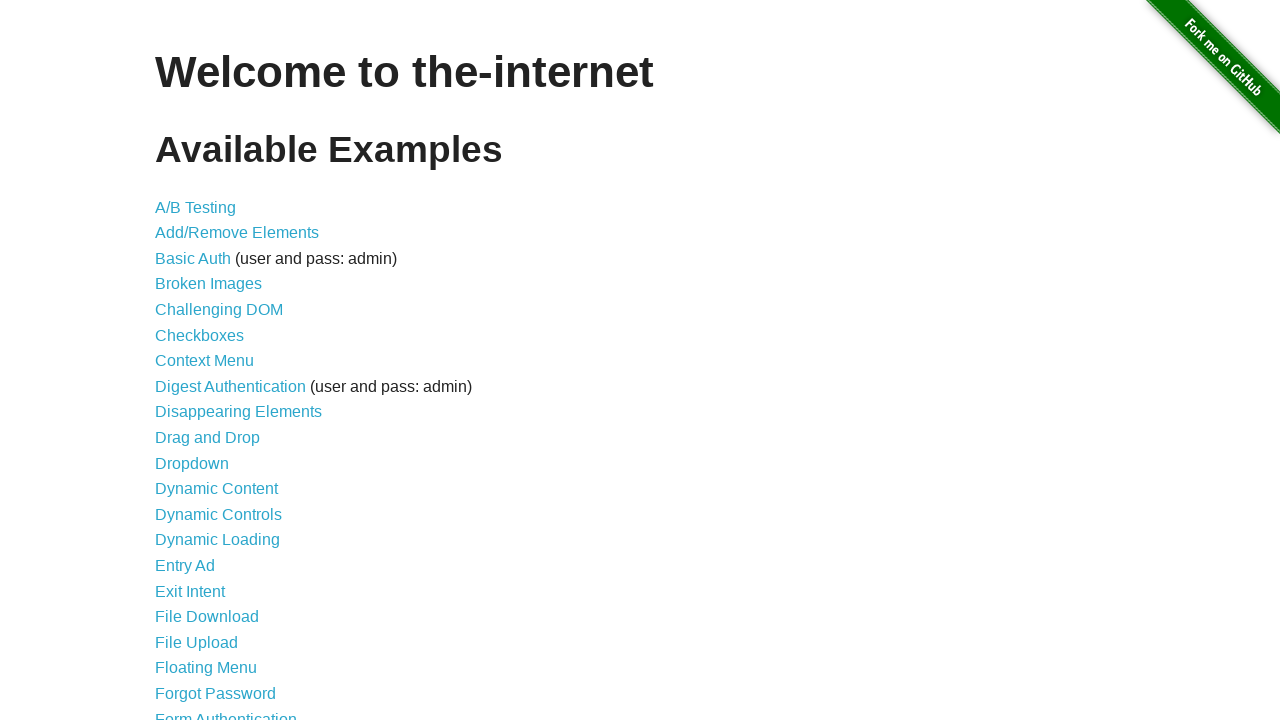

Clicked on JavaScript Alerts link at (214, 361) on text=JavaScript Alerts
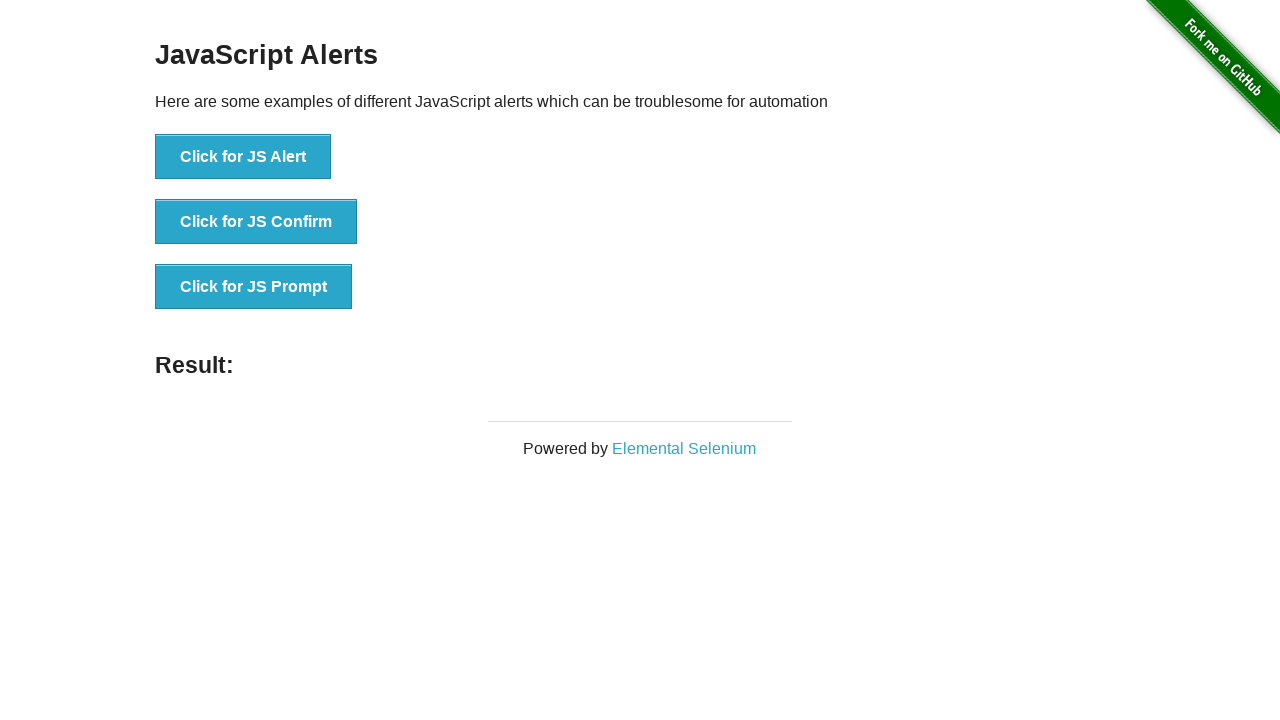

Waited for content area to load
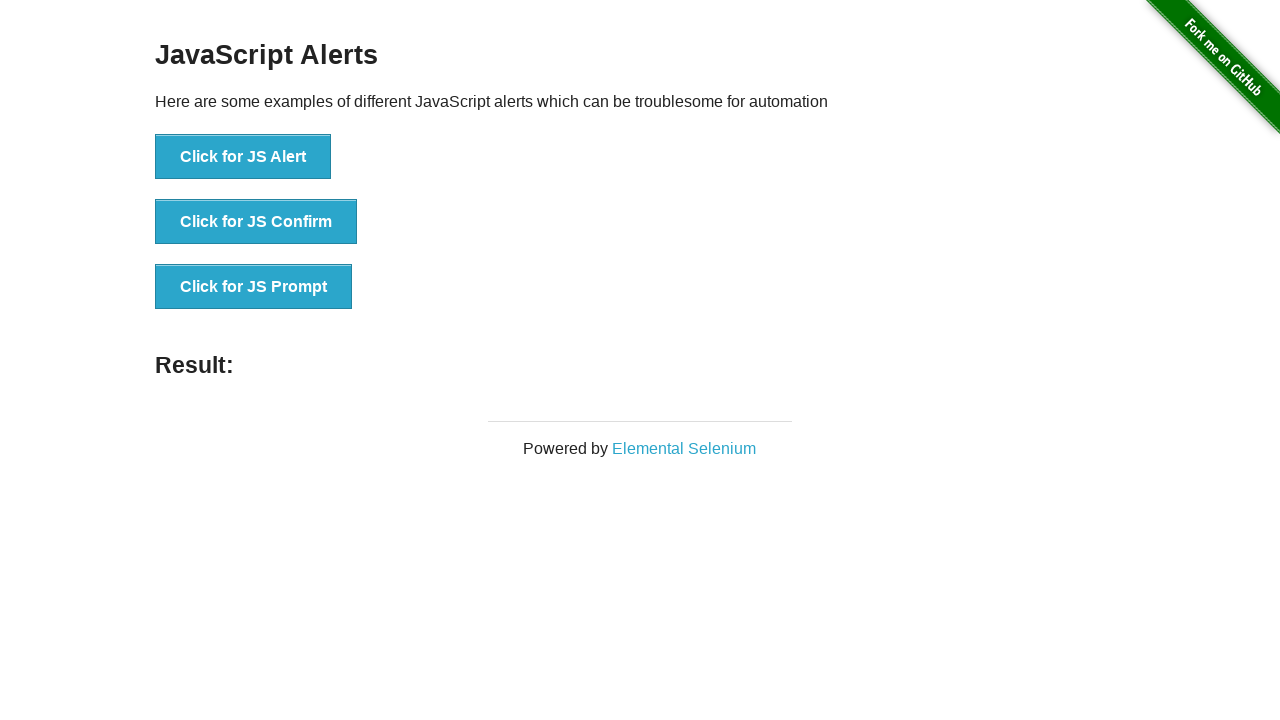

Clicked the third button (JS Prompt) at (254, 287) on xpath=//*[@id='content']/div/ul/li[3]/button
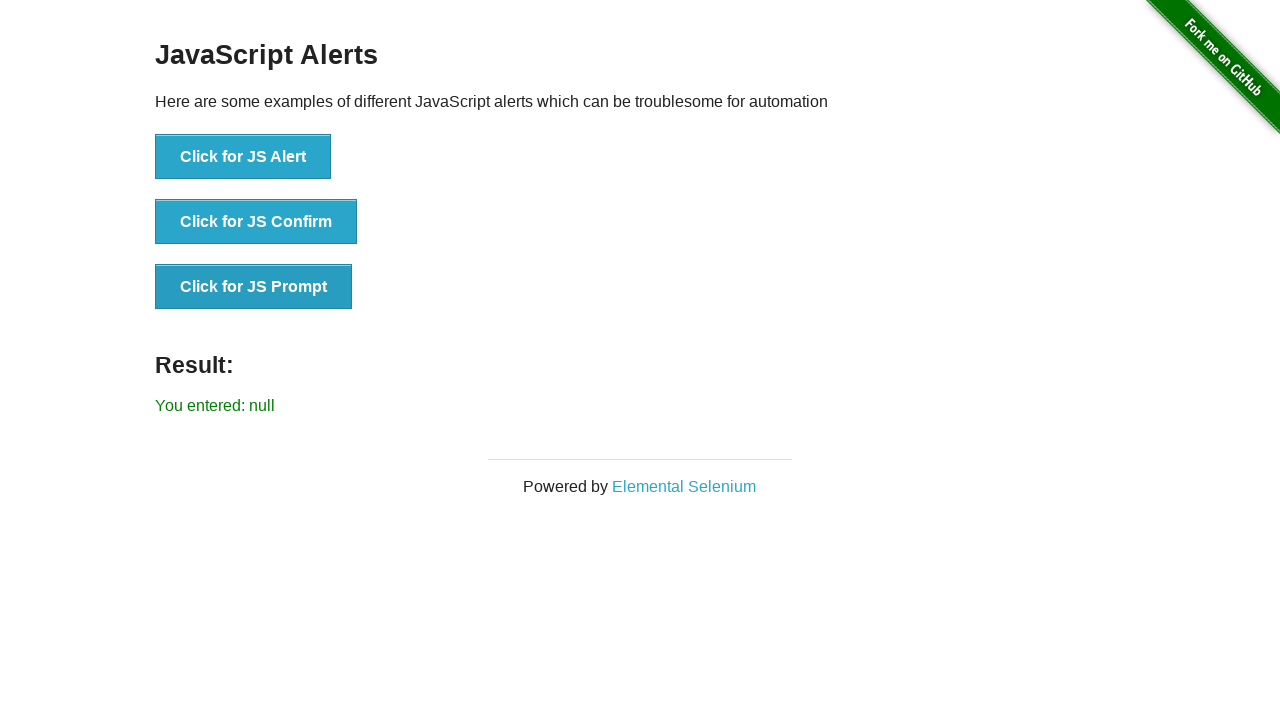

Set up dialog handler to accept with 'Test Data'
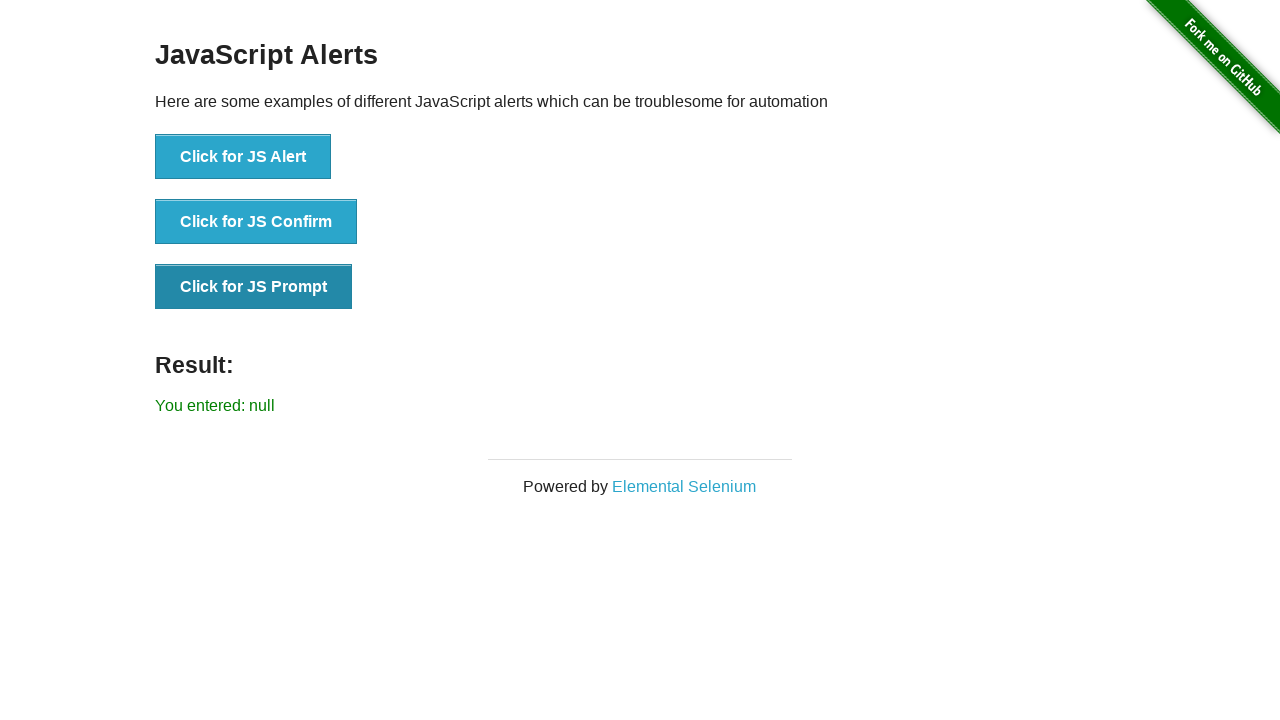

Clicked 'Click for JS Prompt' button to trigger dialog at (254, 287) on button:has-text('Click for JS Prompt')
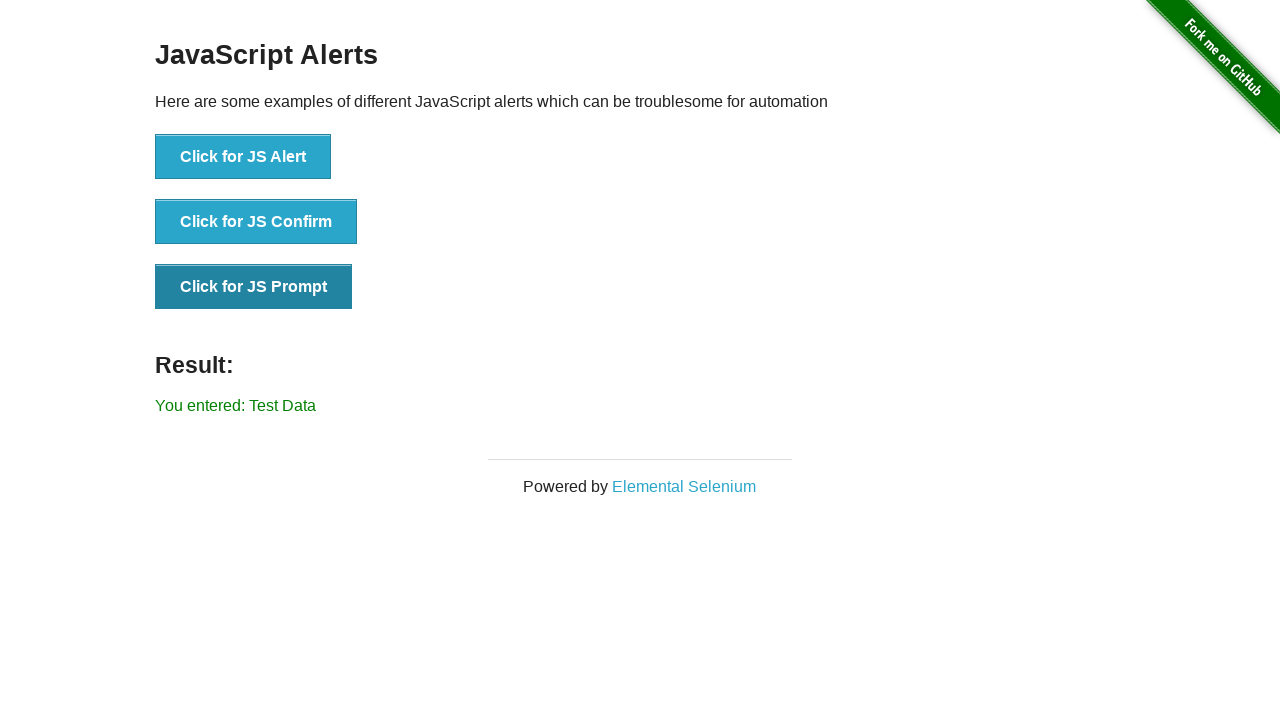

Waited for result message to appear
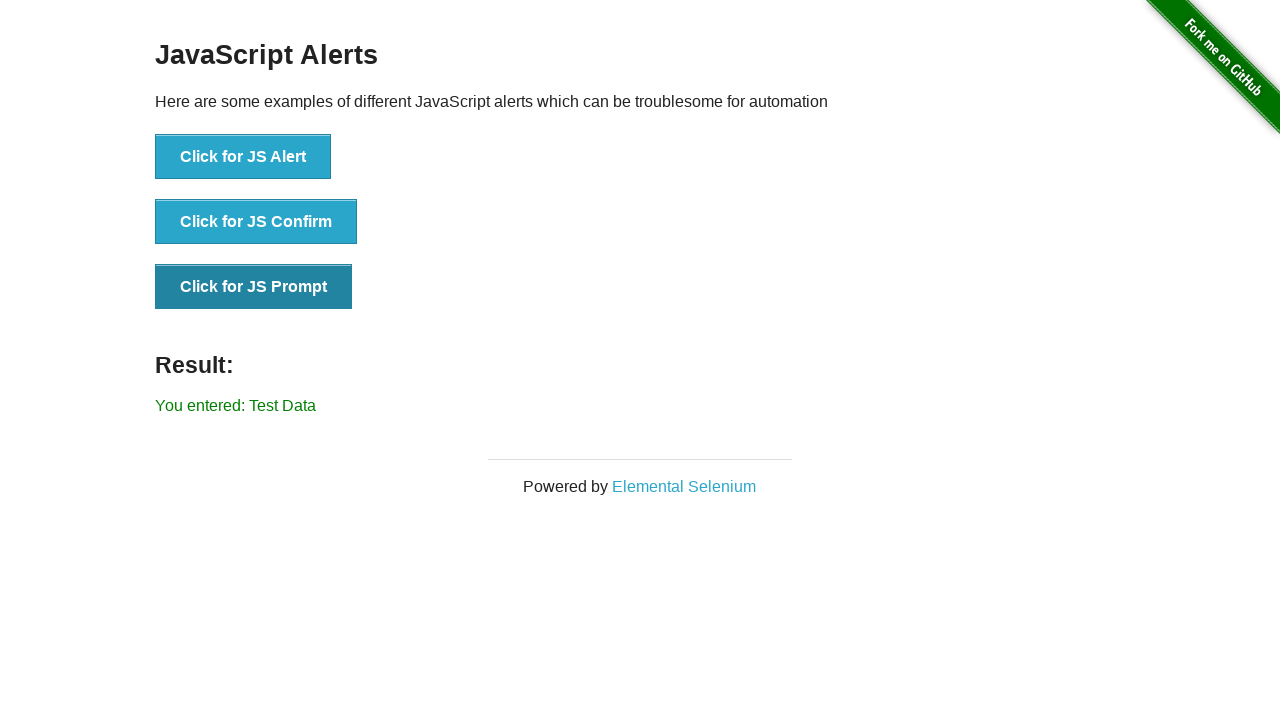

Retrieved result text from #result element
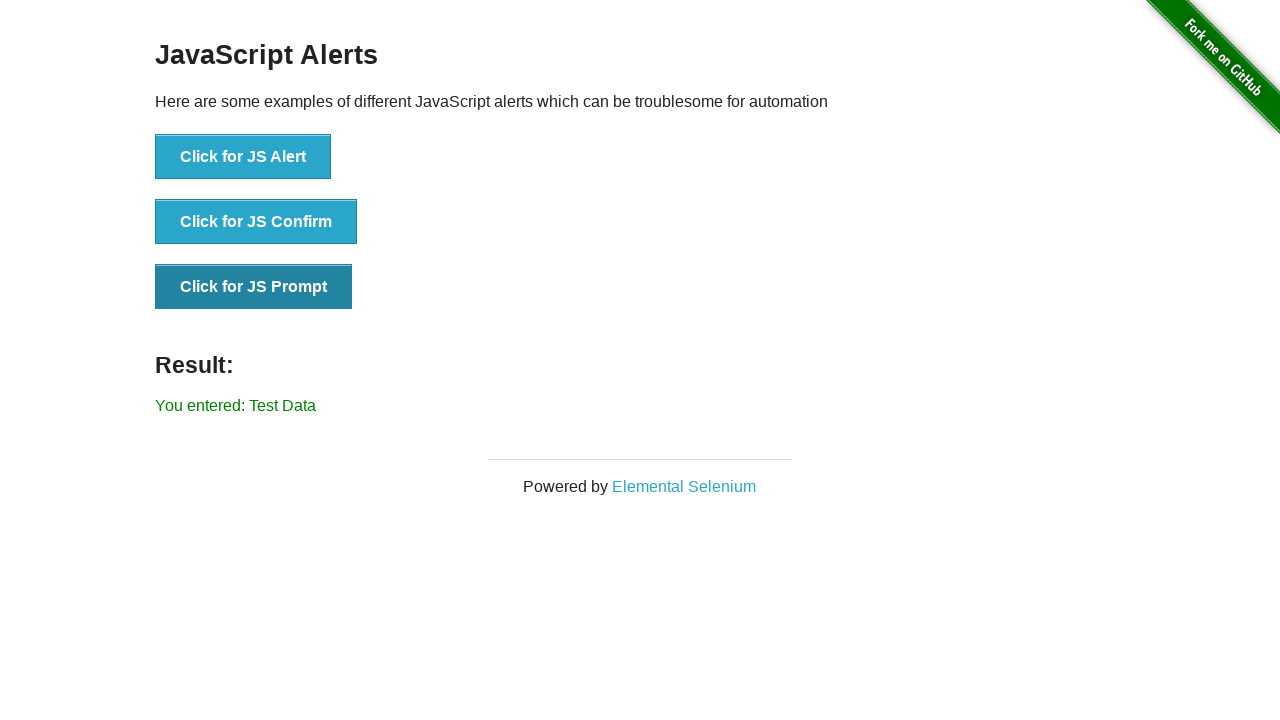

Verified result text matches expected value 'You entered: Test Data'
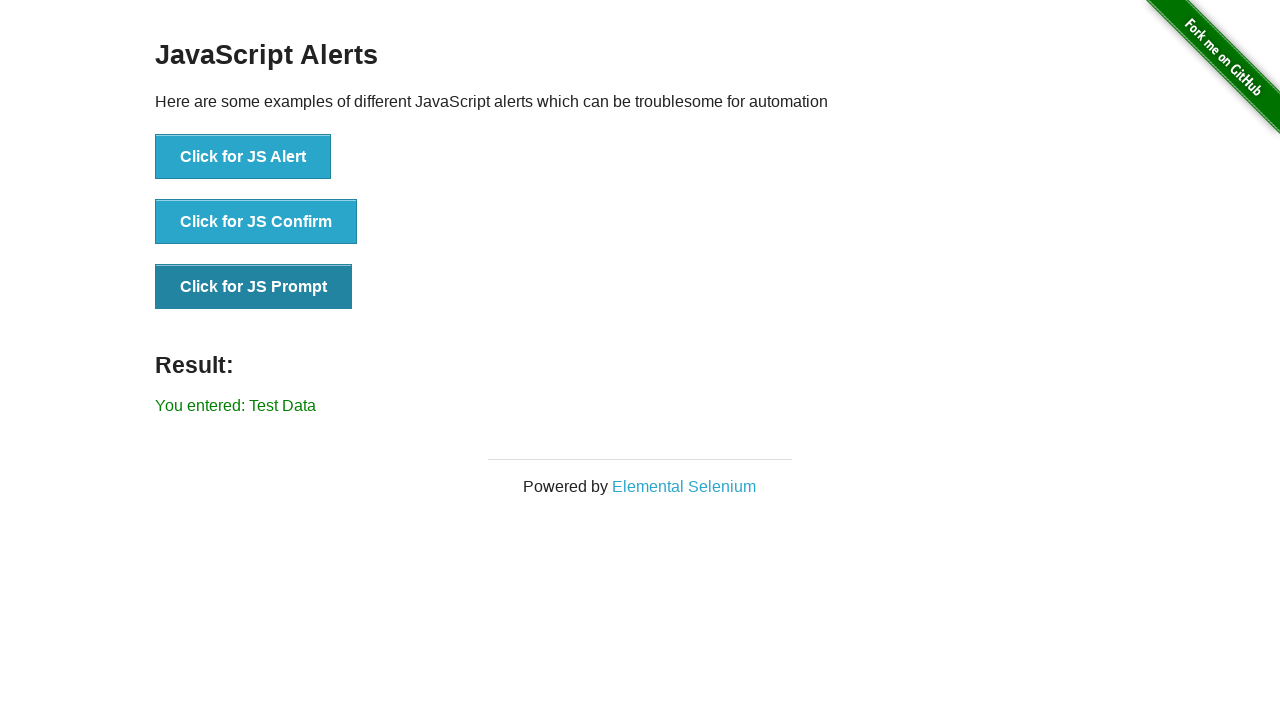

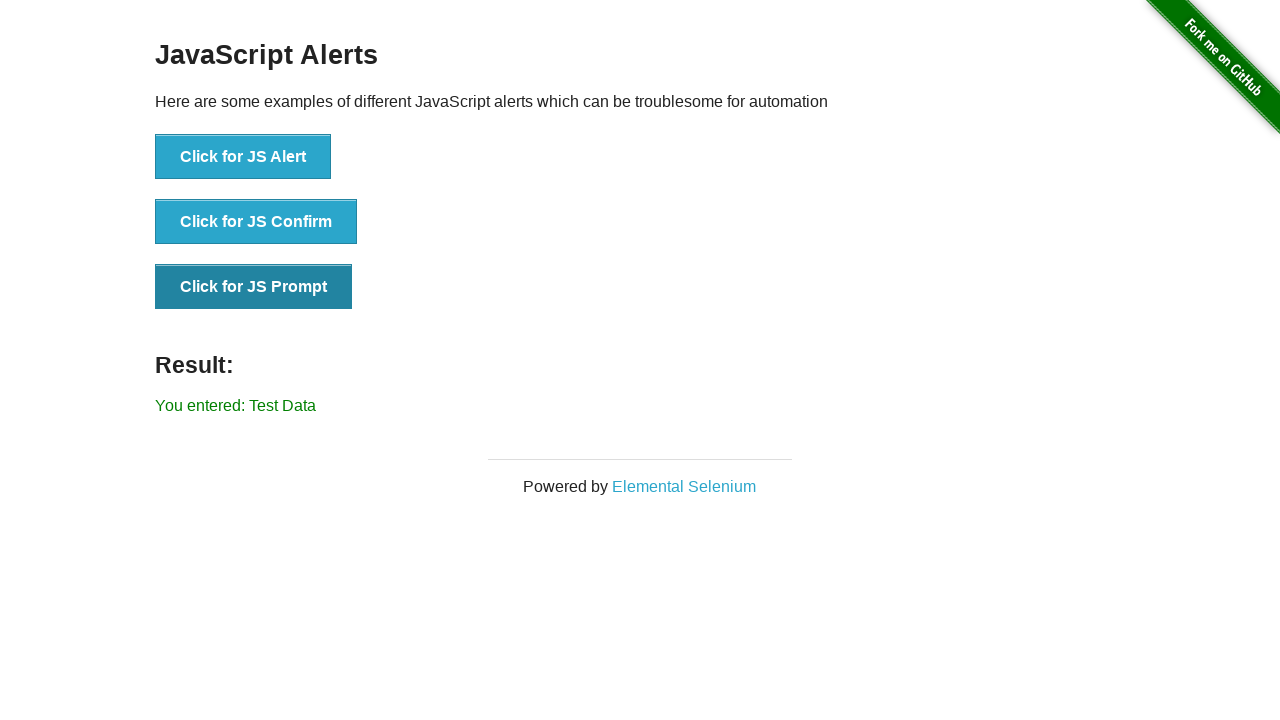